Tests opting out of A/B tests by visiting the page, verifying the initial A/B test state, adding an opt-out cookie, refreshing the page, and verifying the opt-out state is applied.

Starting URL: http://the-internet.herokuapp.com/abtest

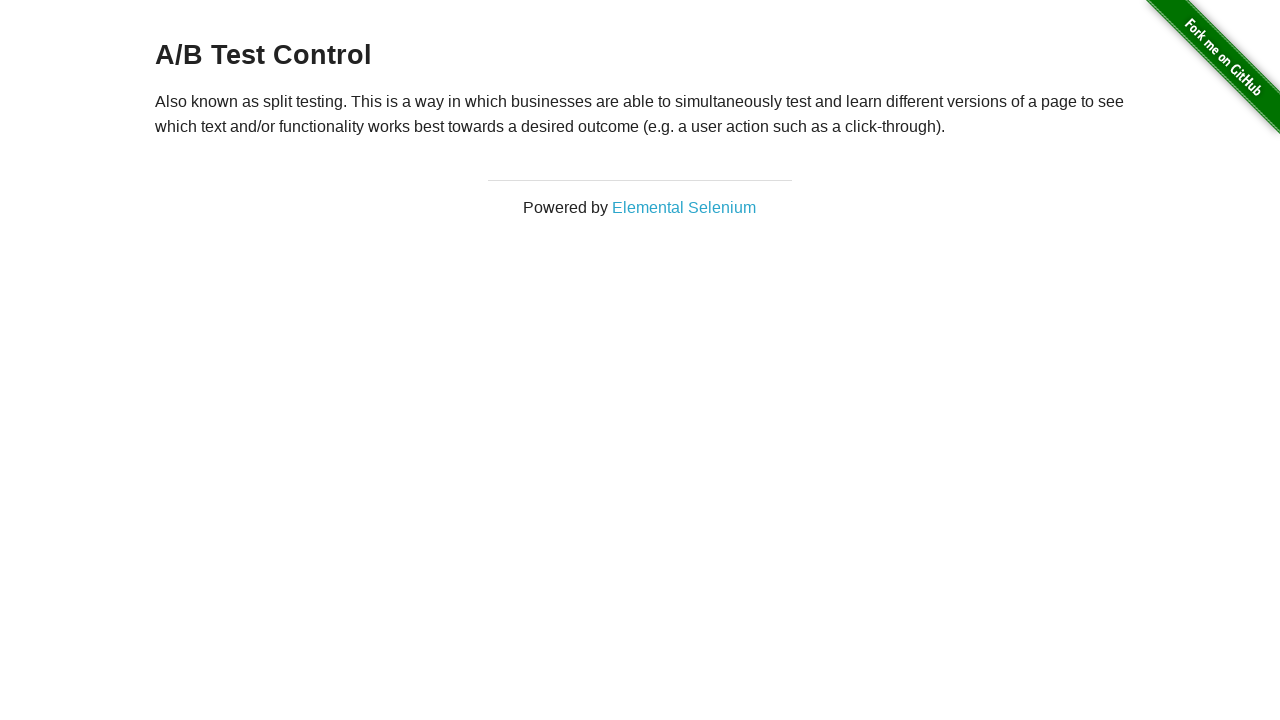

Waited for A/B test heading to load
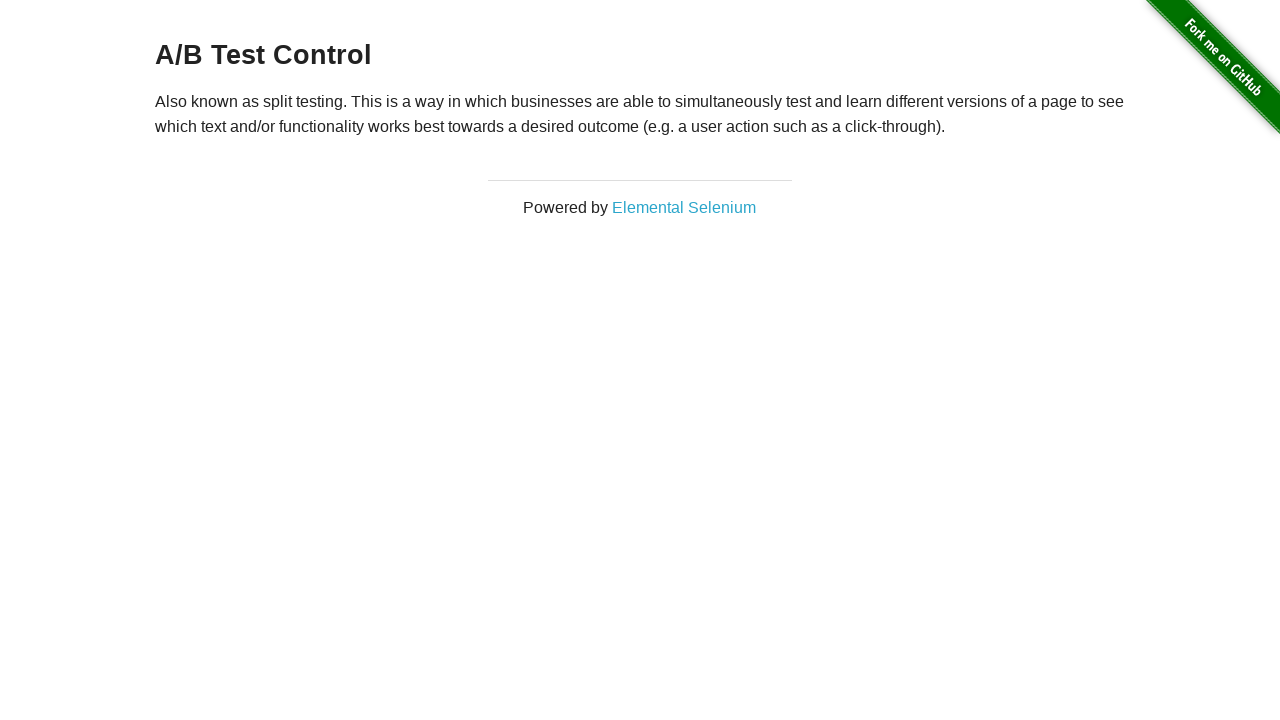

Retrieved initial heading text: 'A/B Test Control'
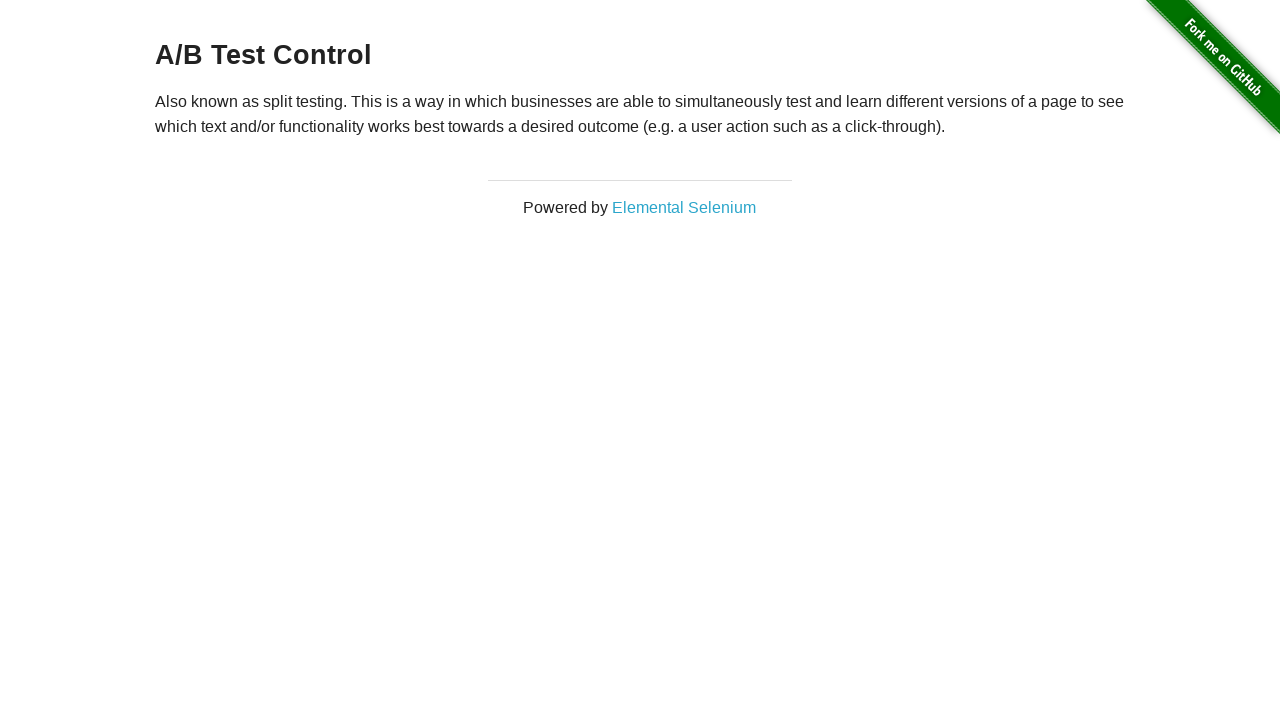

Verified initial A/B test state - heading starts with 'A/B Test'
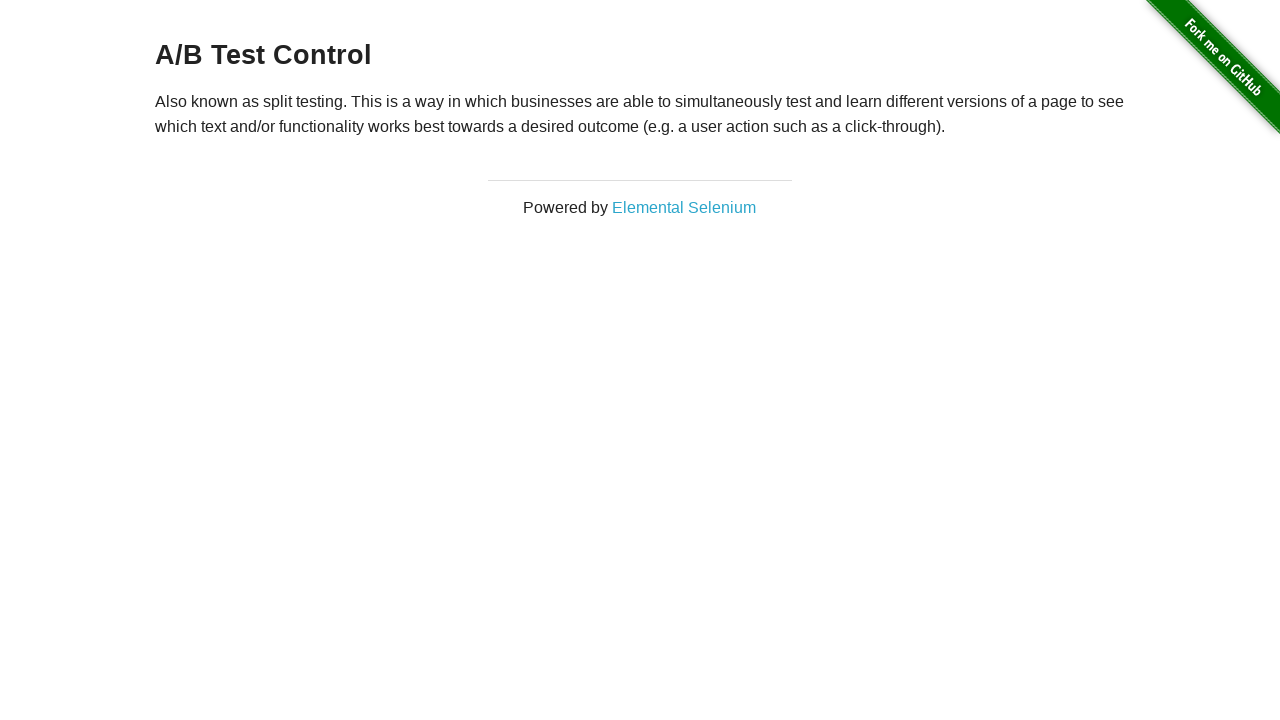

Added optimizelyOptOut cookie with value 'true'
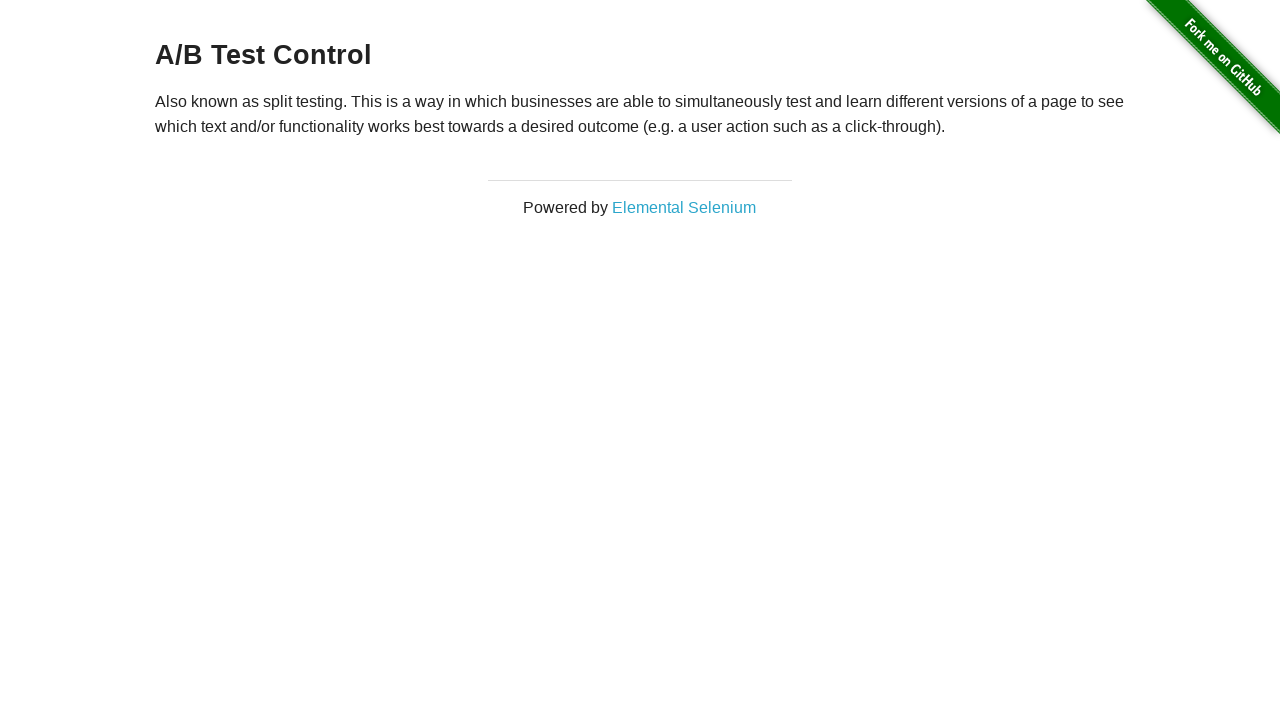

Reloaded page after adding opt-out cookie
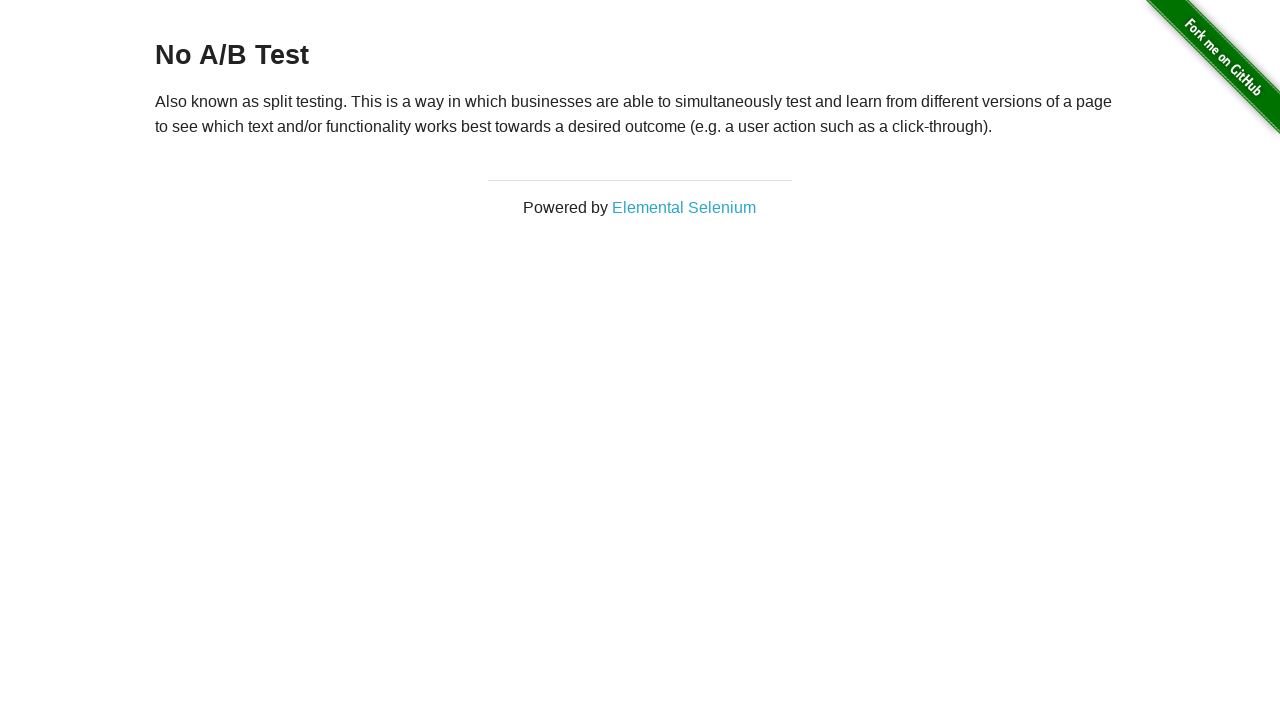

Waited for heading to load after page reload
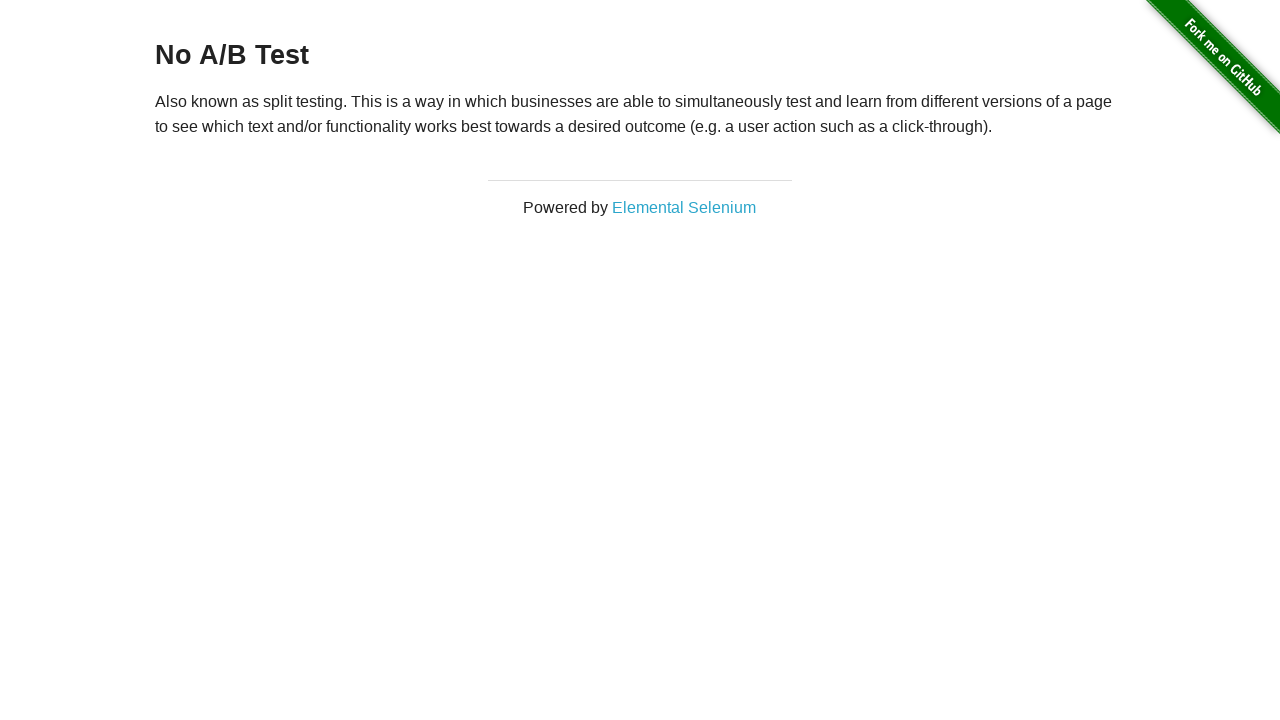

Retrieved heading text after opt-out: 'No A/B Test'
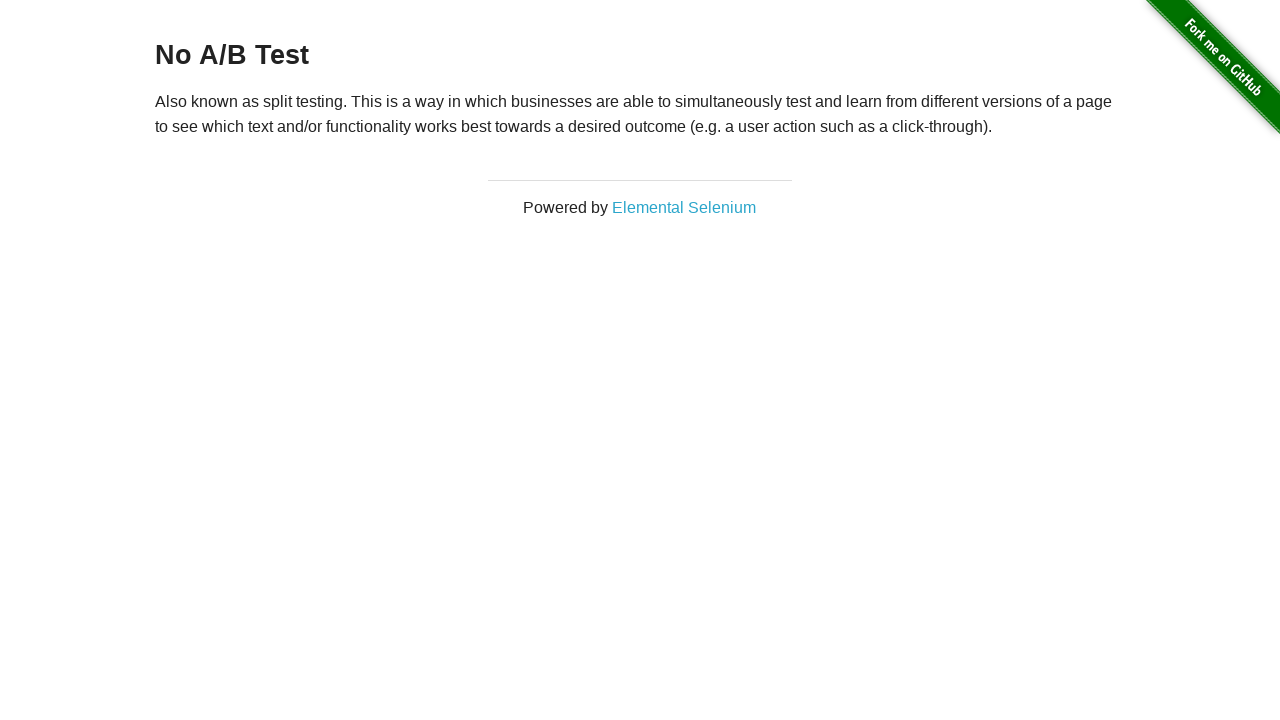

Verified opt-out state applied - heading shows 'No A/B Test'
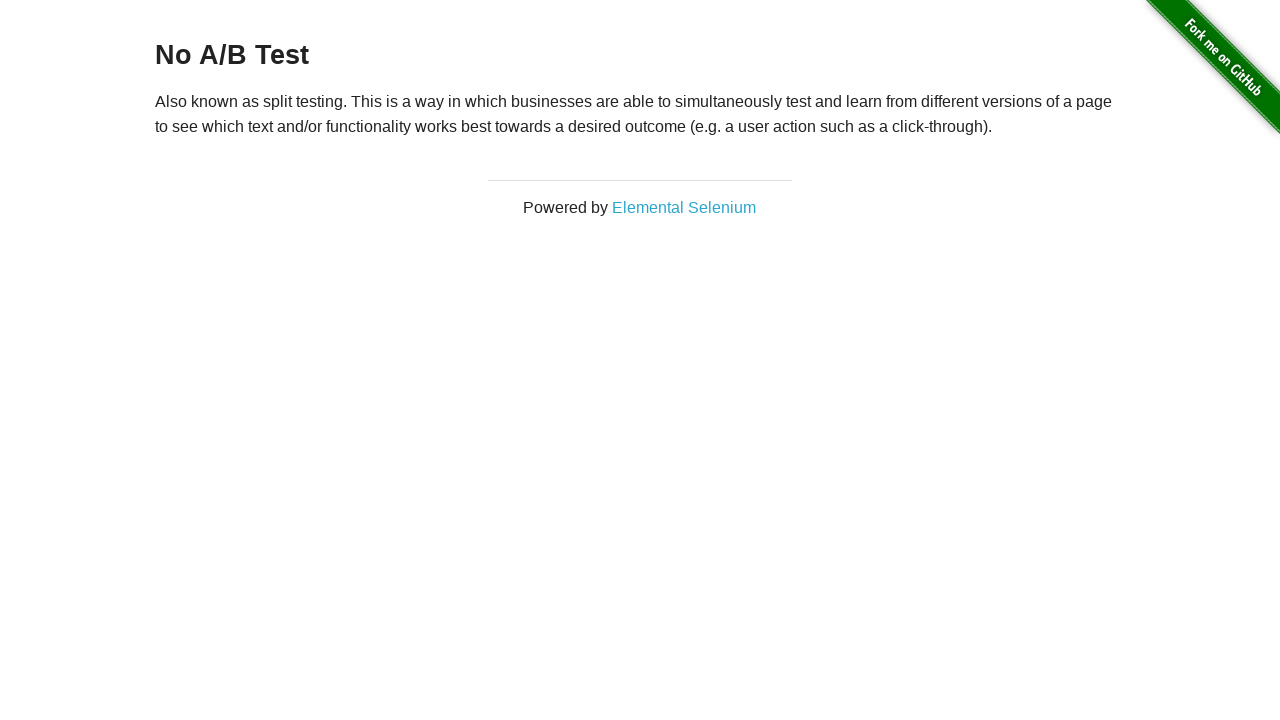

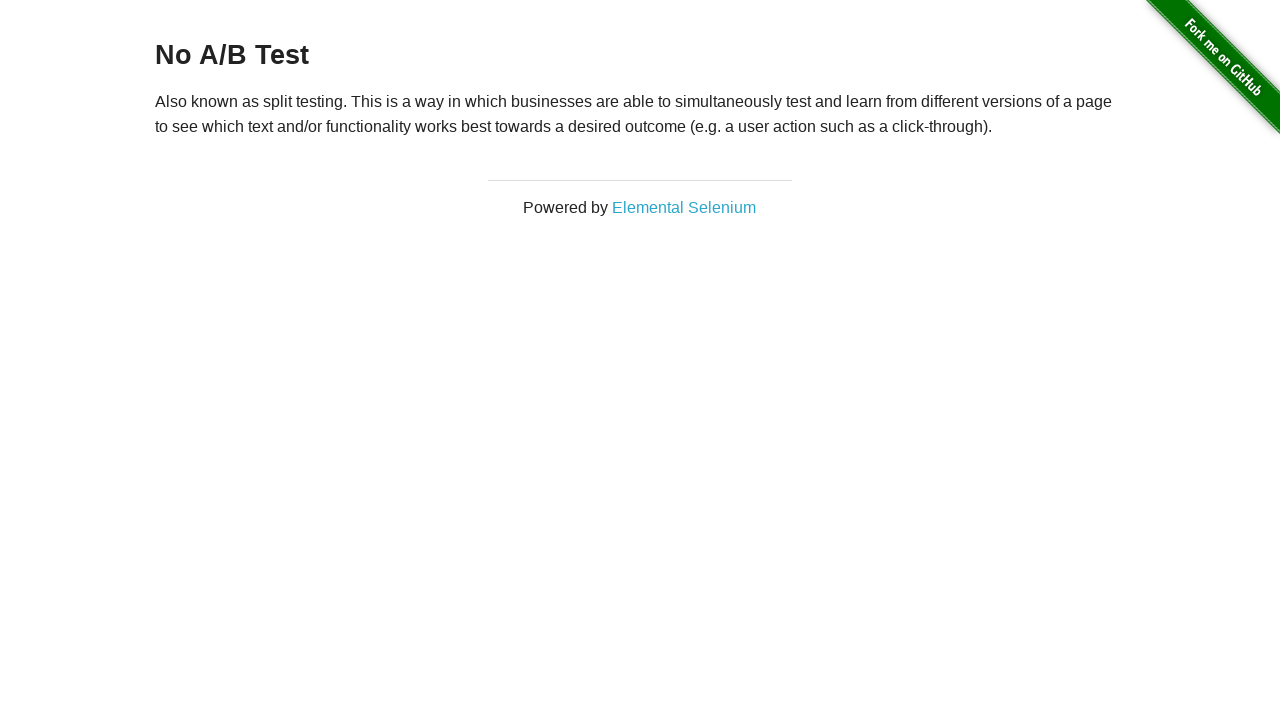